Tests dynamic content loading by clicking a button to load a new user and verifying the user information appears

Starting URL: https://syntaxprojects.com/dynamic-elements-loading.php

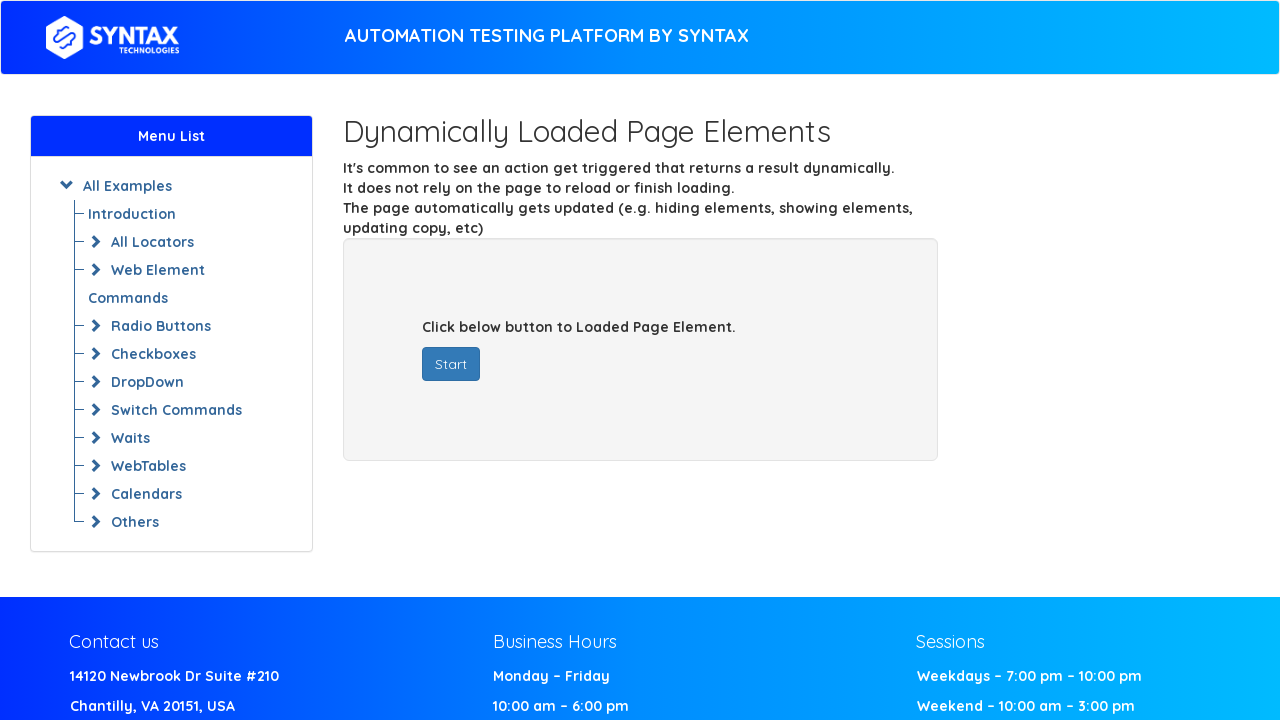

Clicked button to load new user at (451, 364) on button#startButton
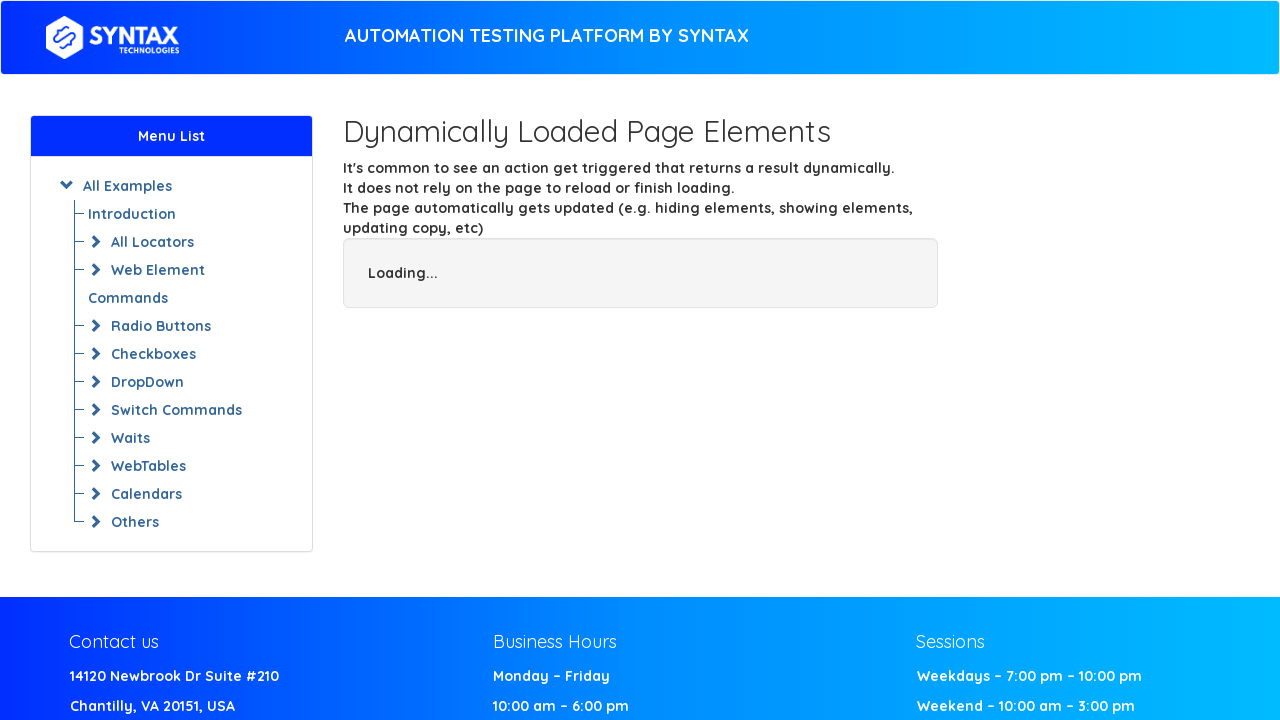

User information appeared and is now visible
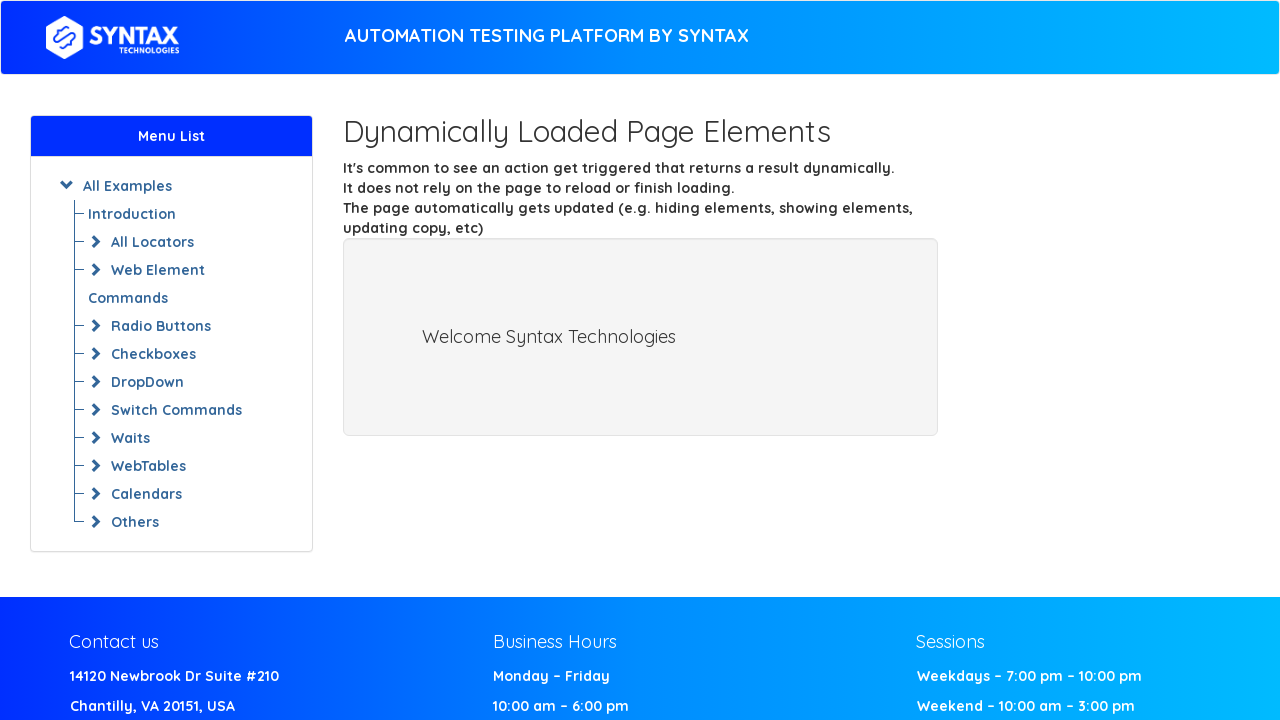

Located user name element
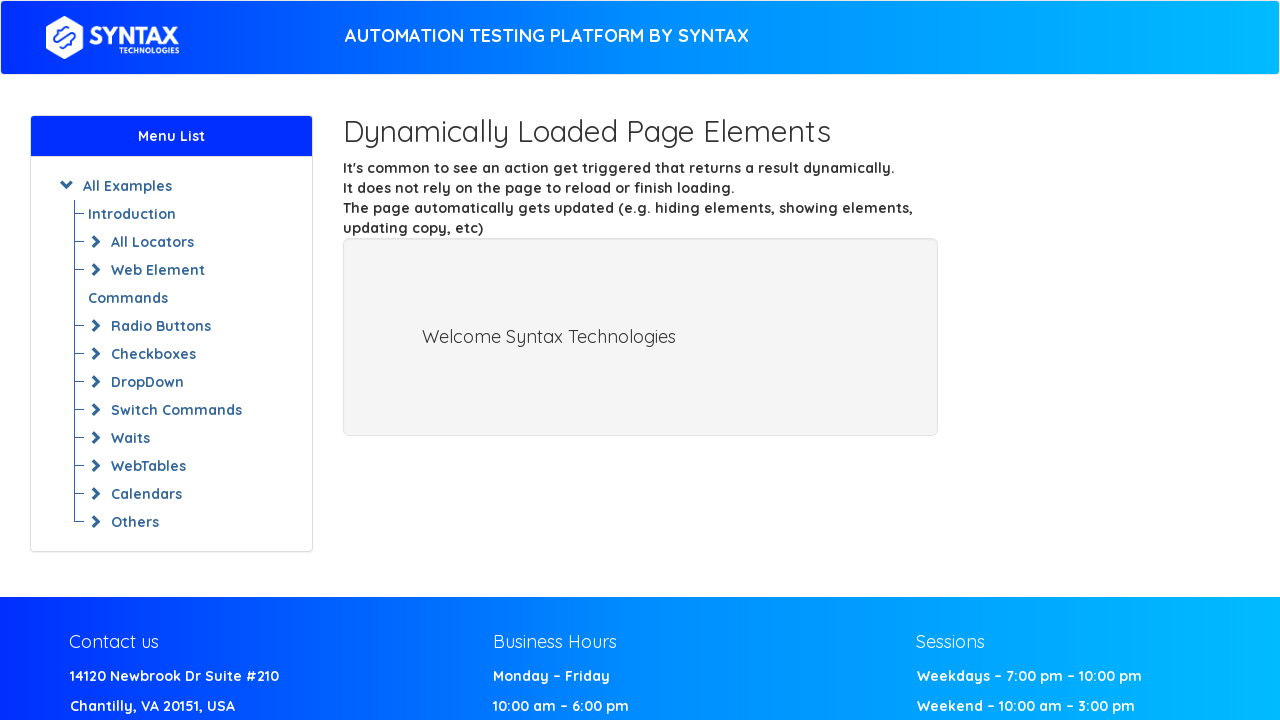

Verified user name element is visible
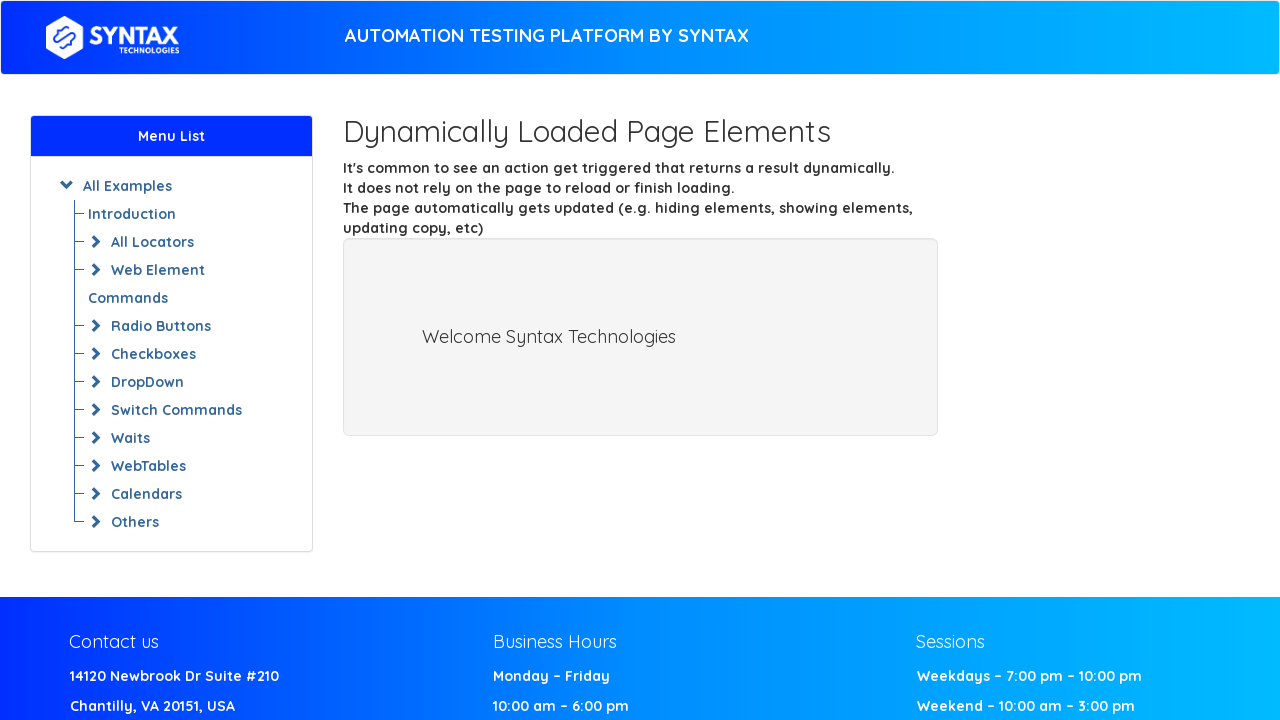

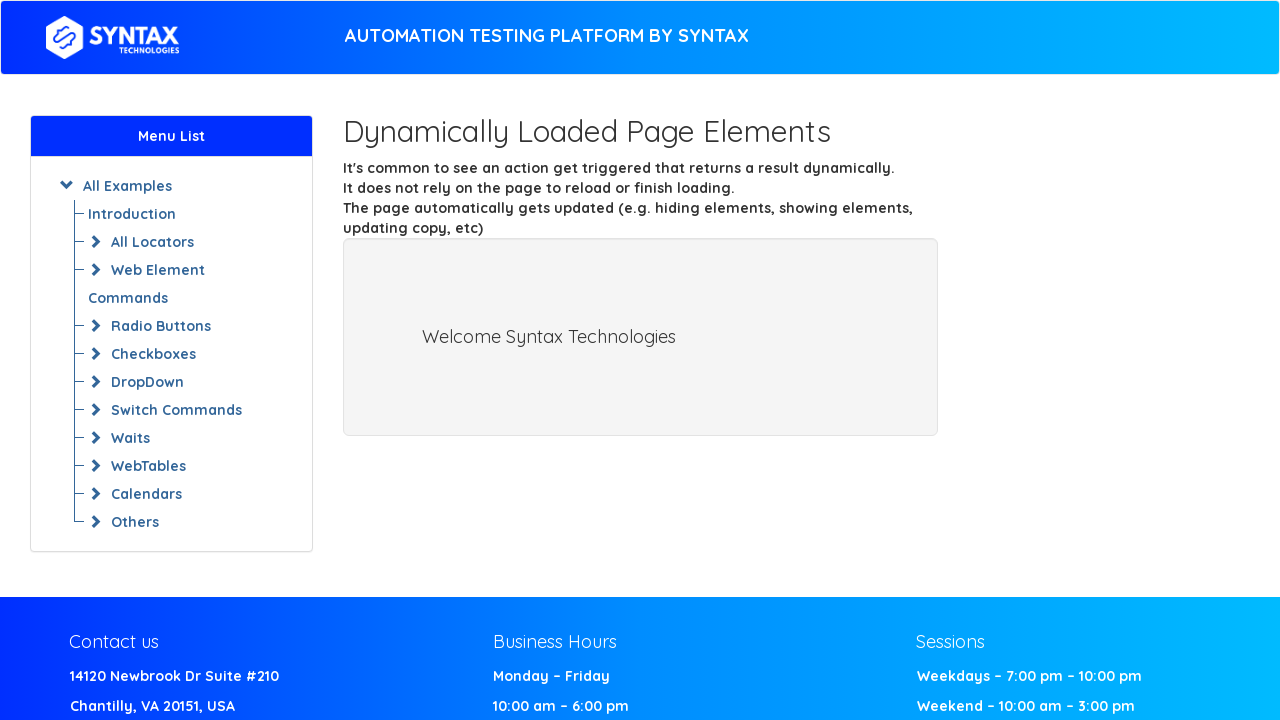